Tests JavaScript prompt dialog by clicking the third button, entering text in the prompt, accepting it, and verifying the entered text appears in the result

Starting URL: https://the-internet.herokuapp.com/javascript_alerts

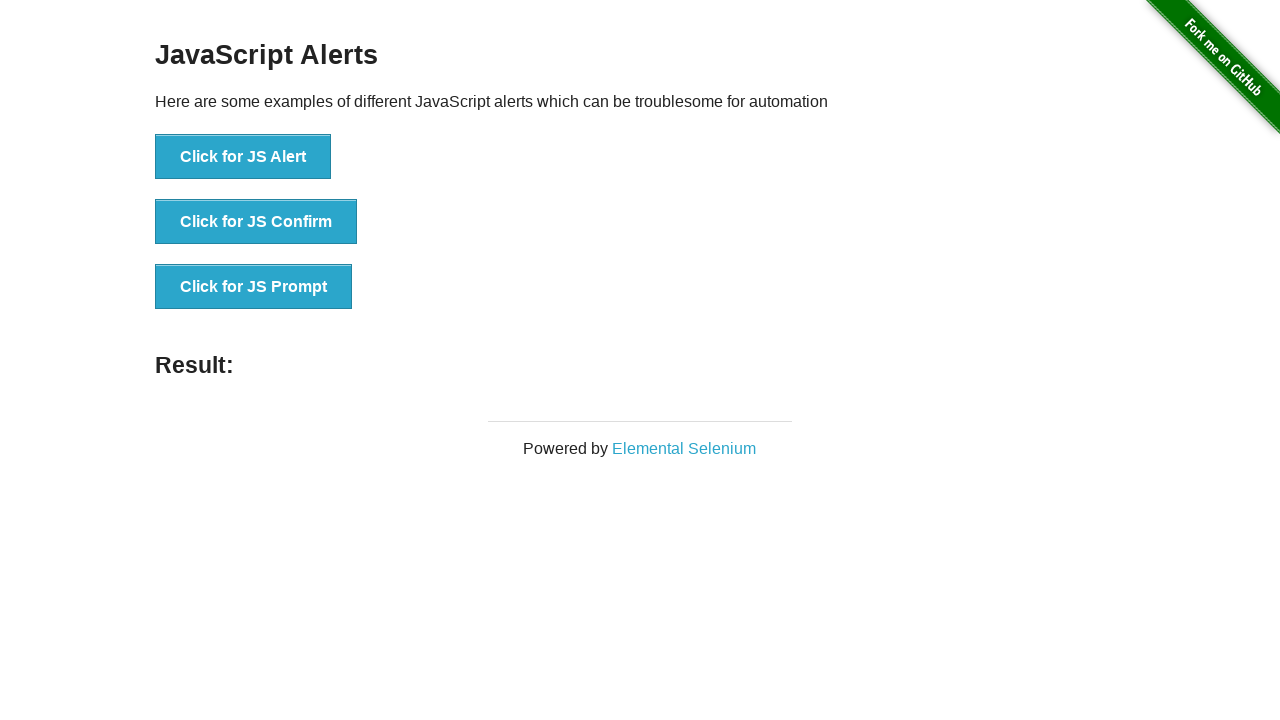

Set up dialog handler to accept prompt with 'John Smith'
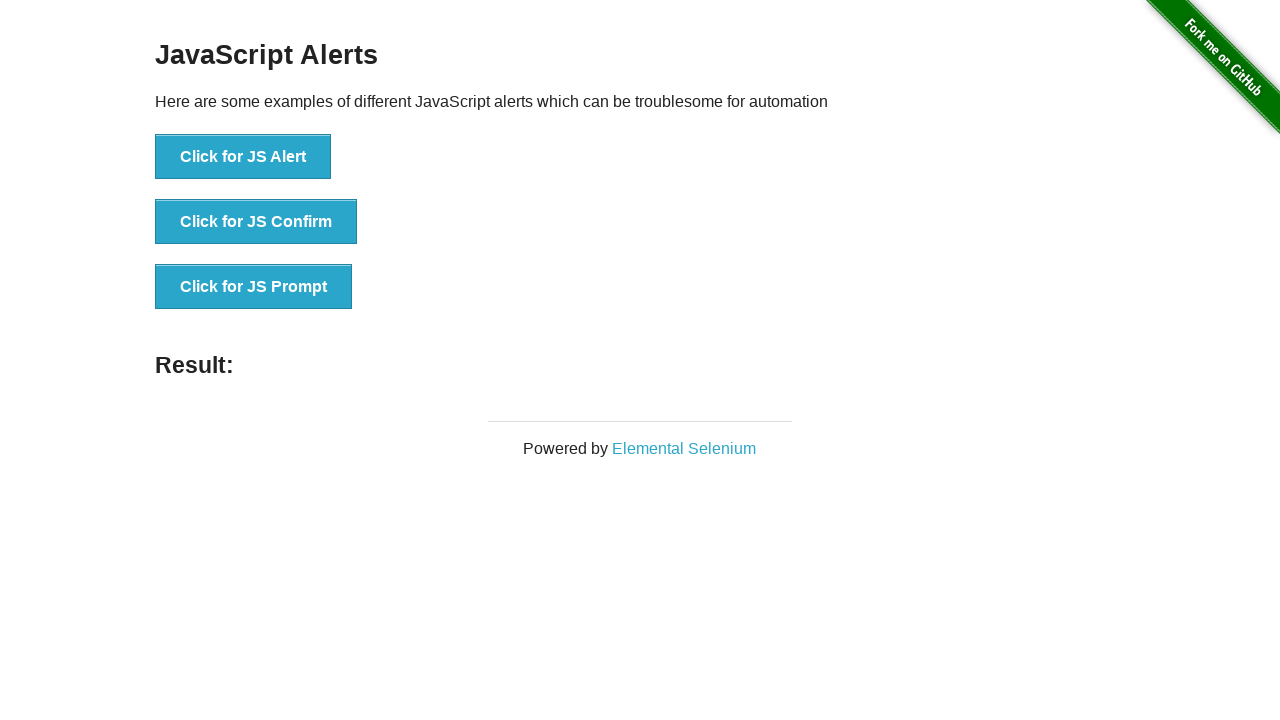

Clicked the JS Prompt button to trigger the dialog at (254, 287) on button:has-text('Click for JS Prompt')
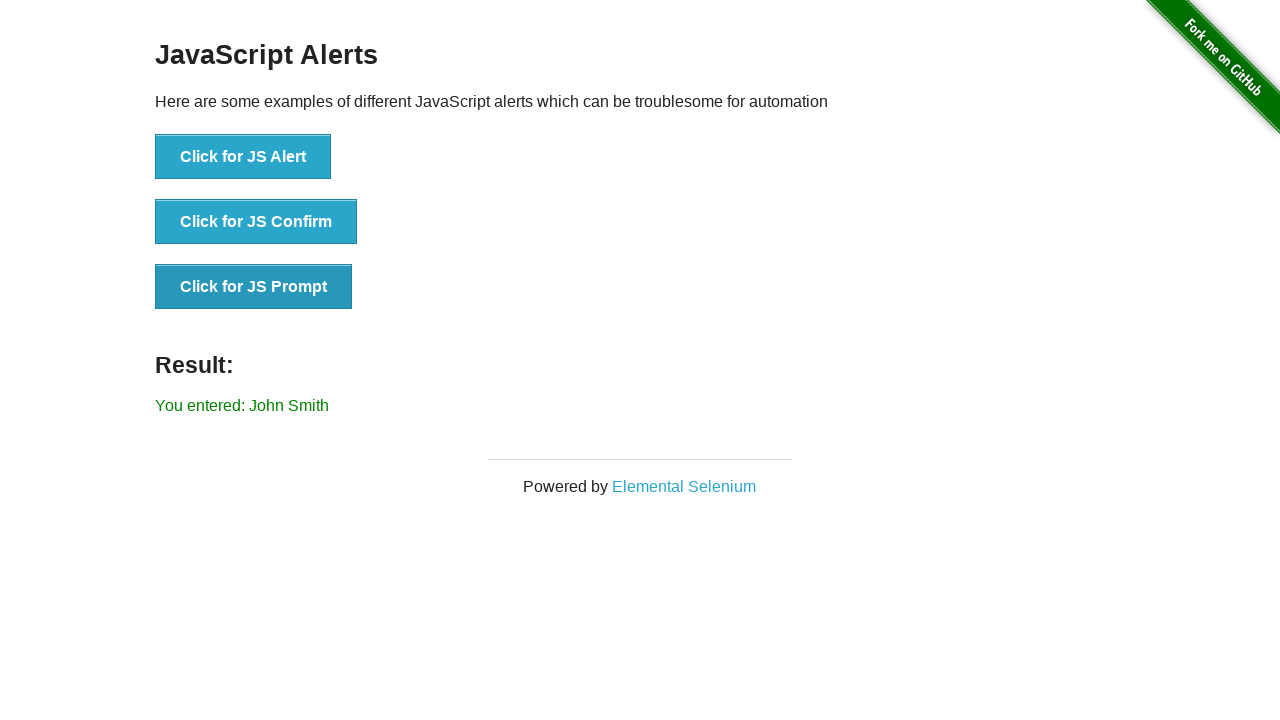

Verified that 'John Smith' appears in the result element
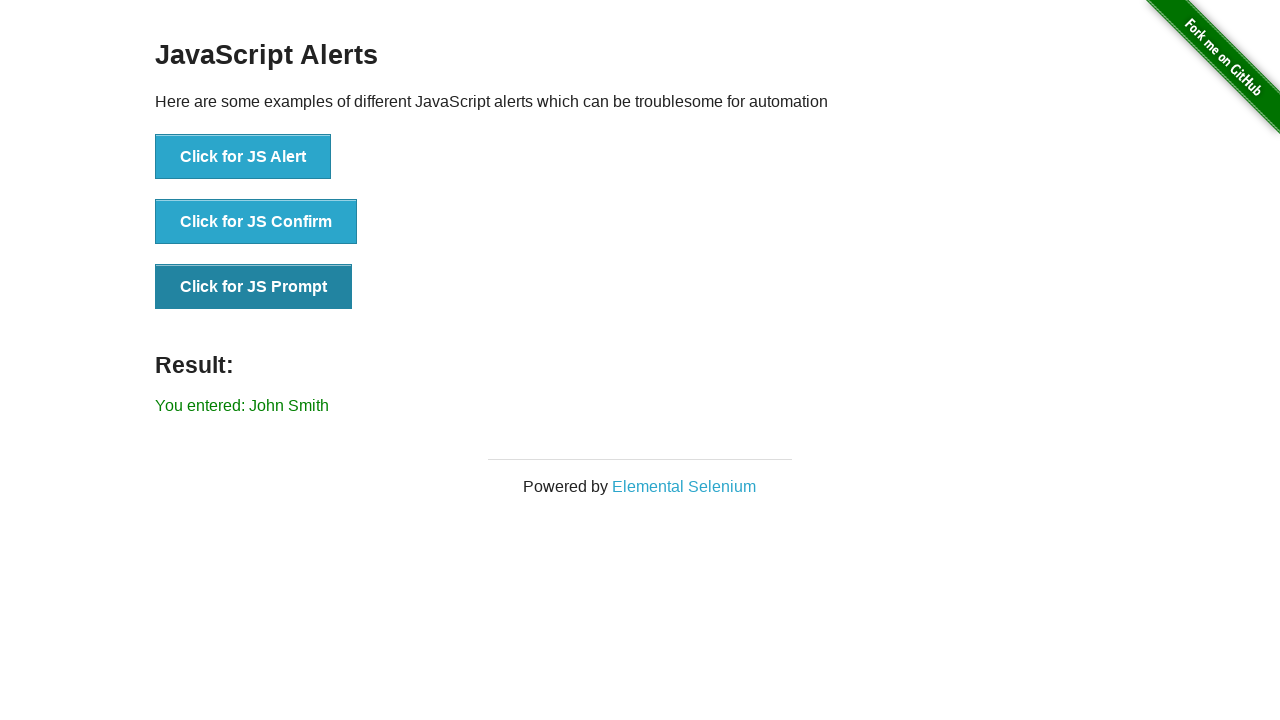

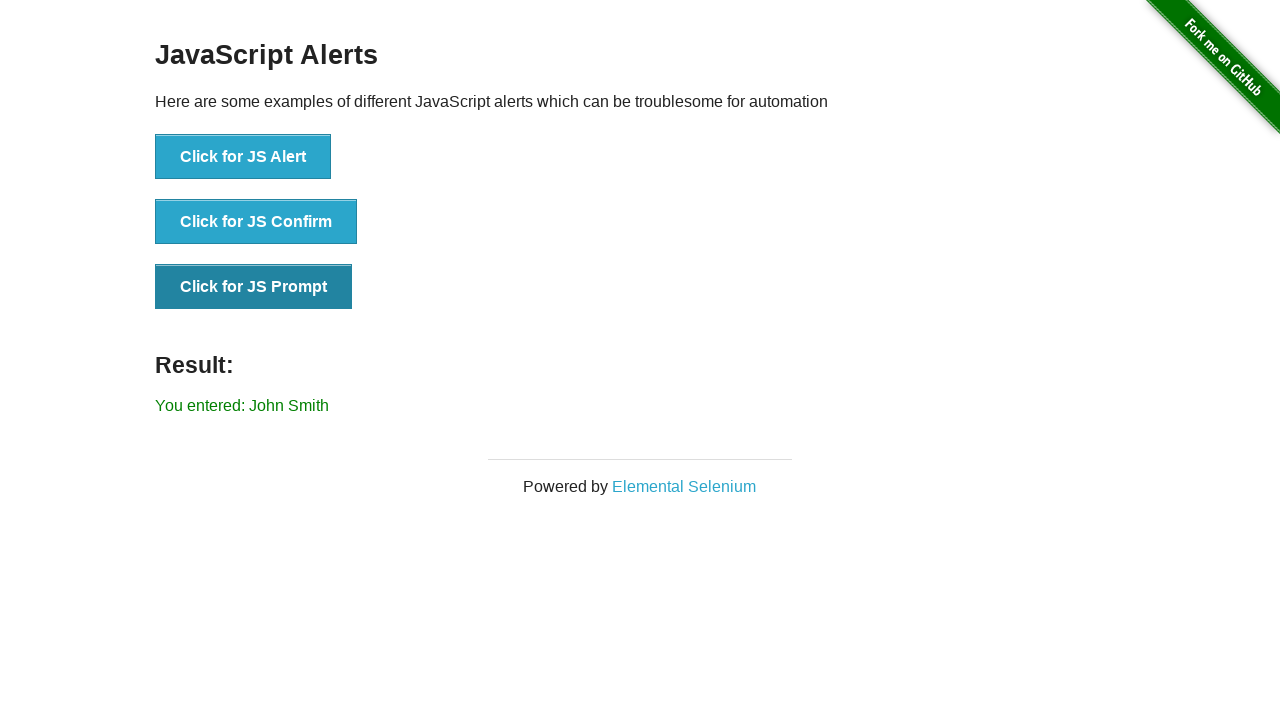